Navigates to python.org, clicks on the PyPI menu link, then searches for a package on PyPI by entering a search term and submitting the form

Starting URL: https://python.org

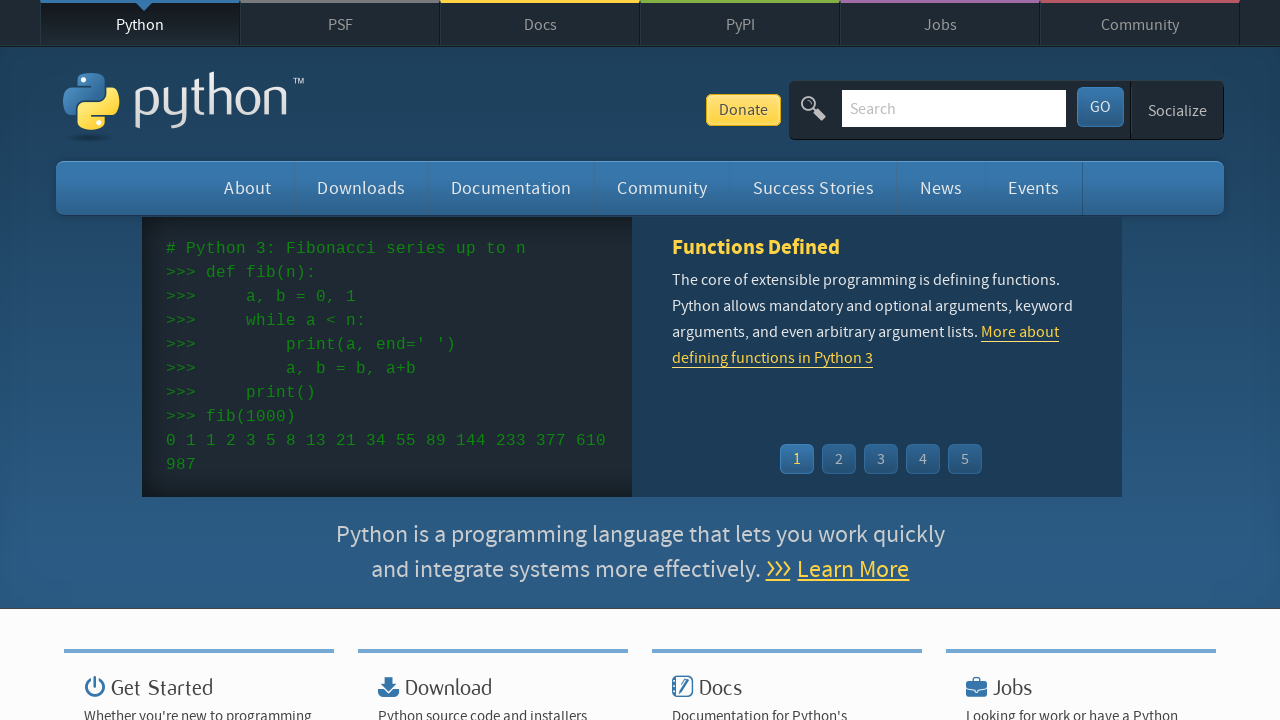

Navigated to https://python.org
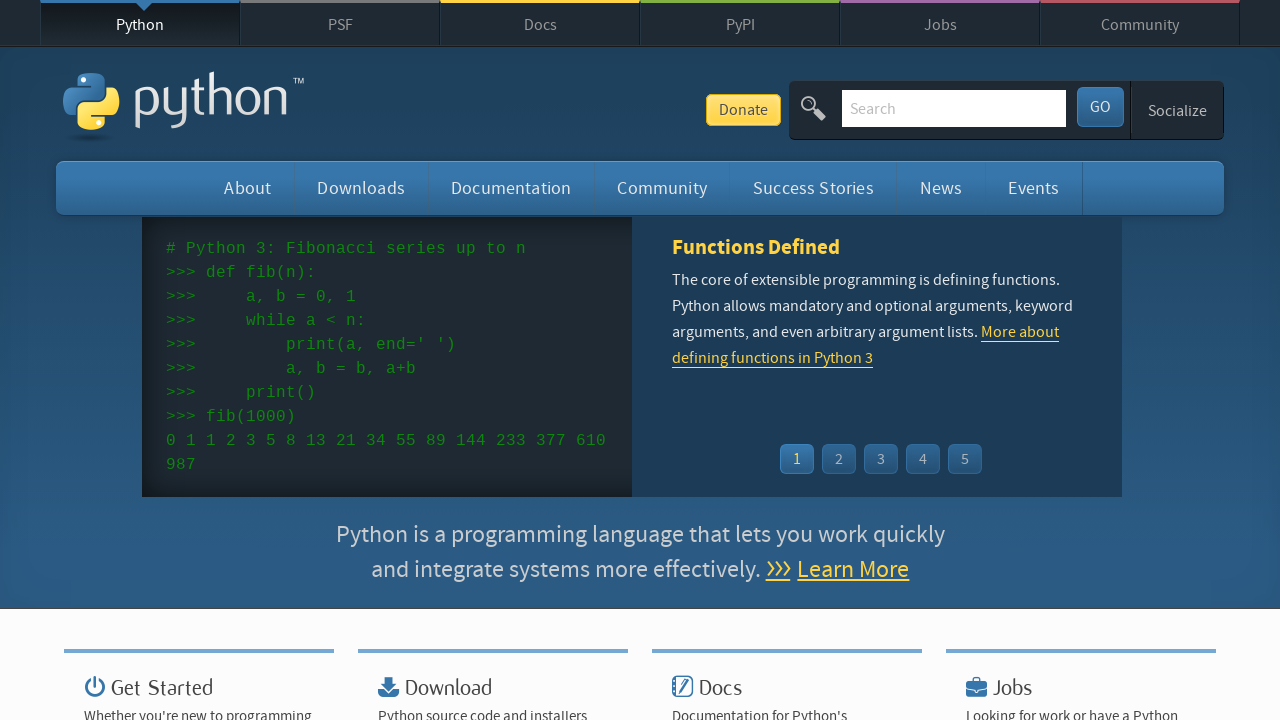

Clicked PyPI menu link at (740, 23) on #top ul.menu li:has-text('PyPI')
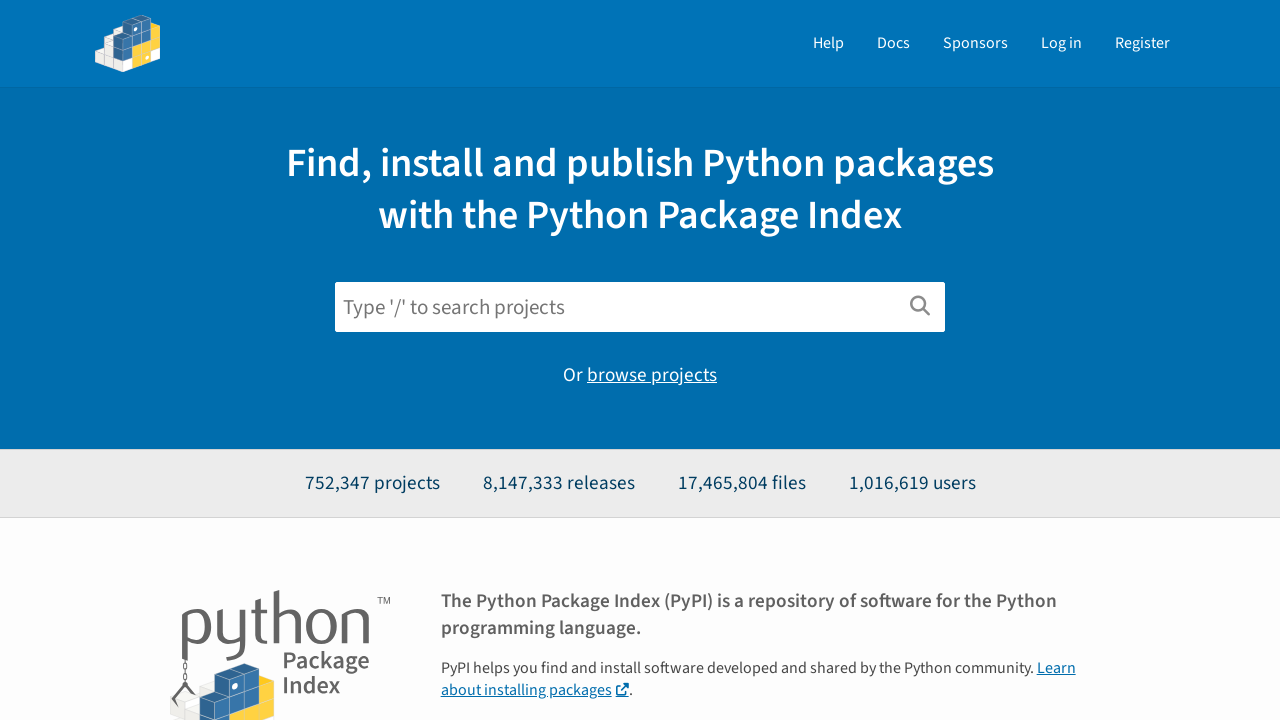

PyPI page loaded (domcontentloaded)
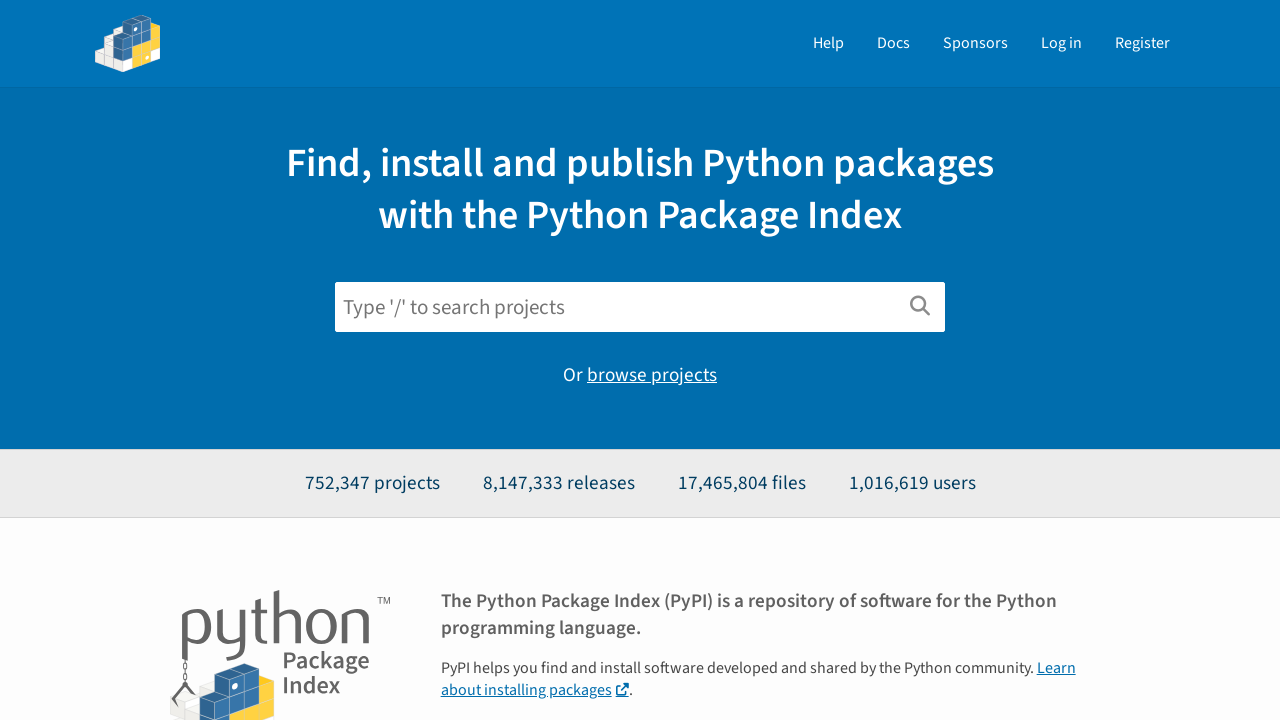

Filled search field with 'list' on input[name='q']
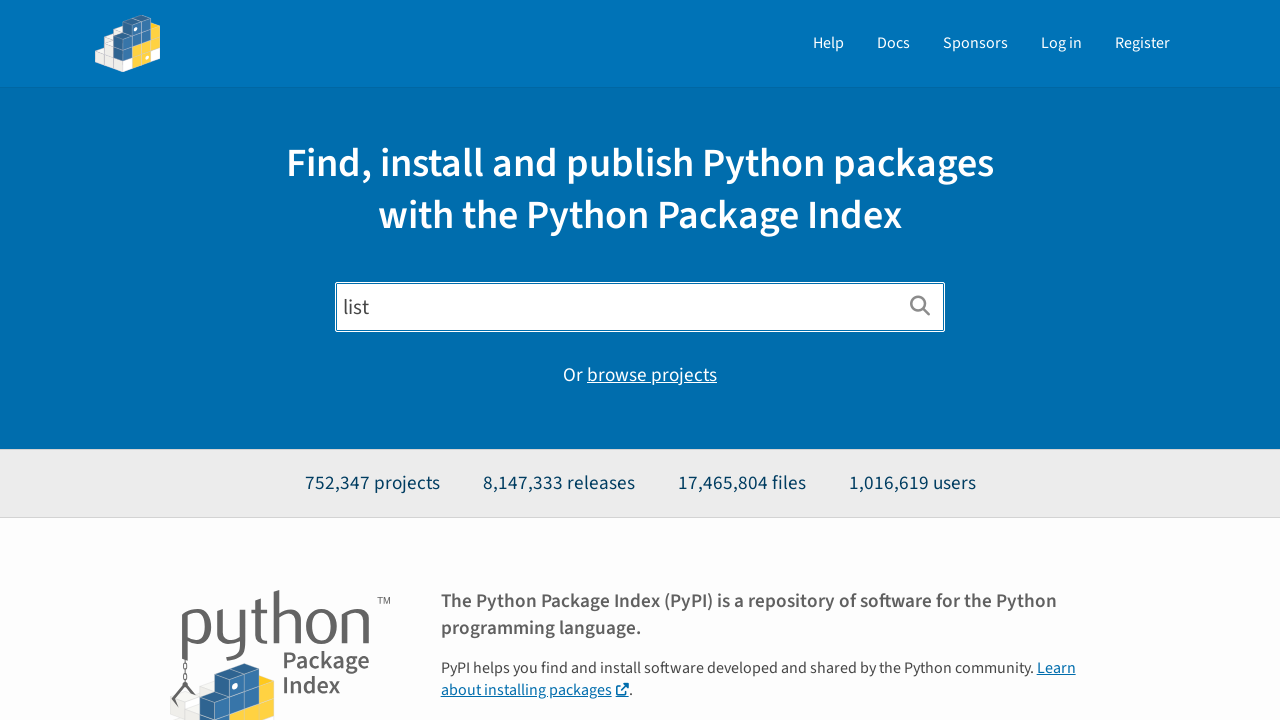

Pressed Enter to submit search on input[name='q']
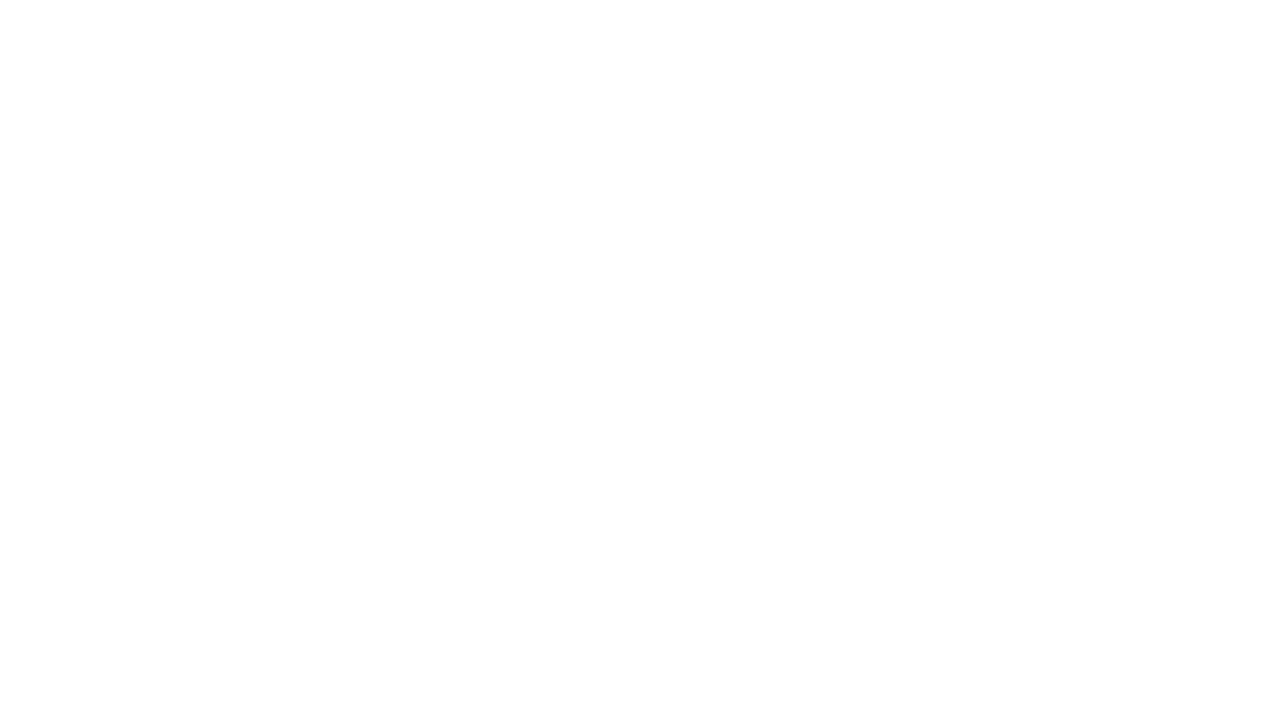

Search results loaded (h3 selector found)
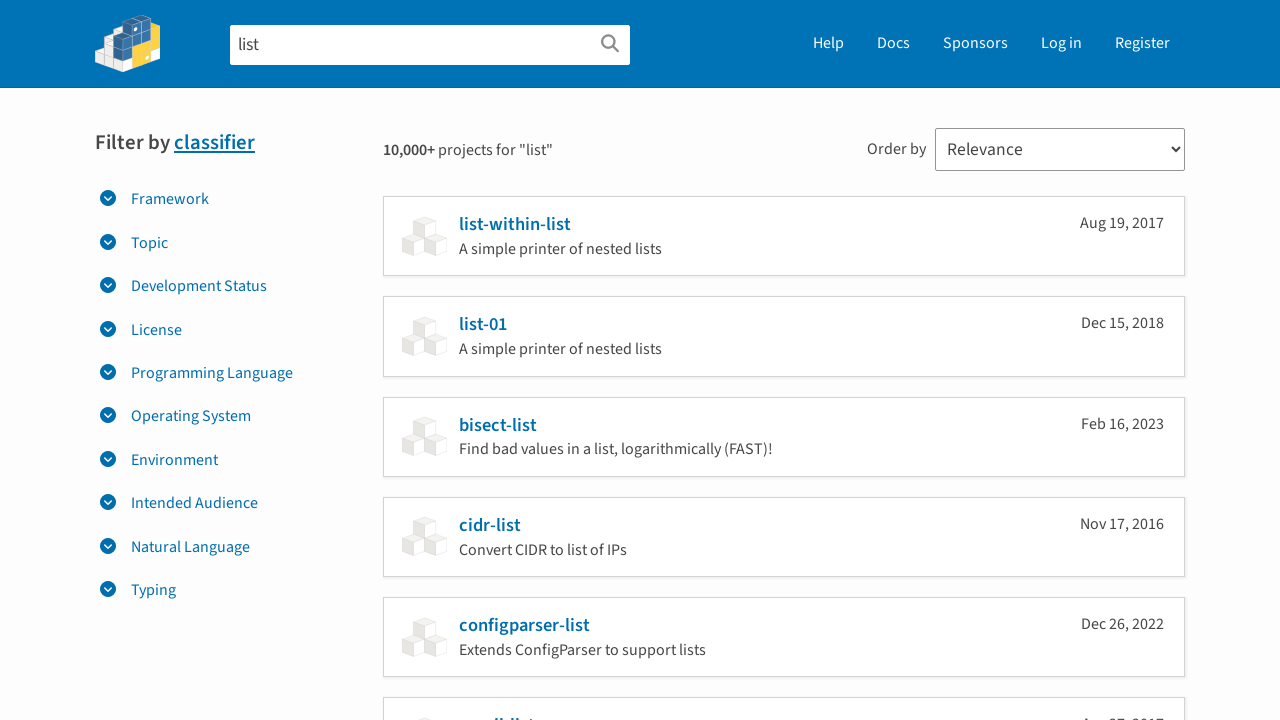

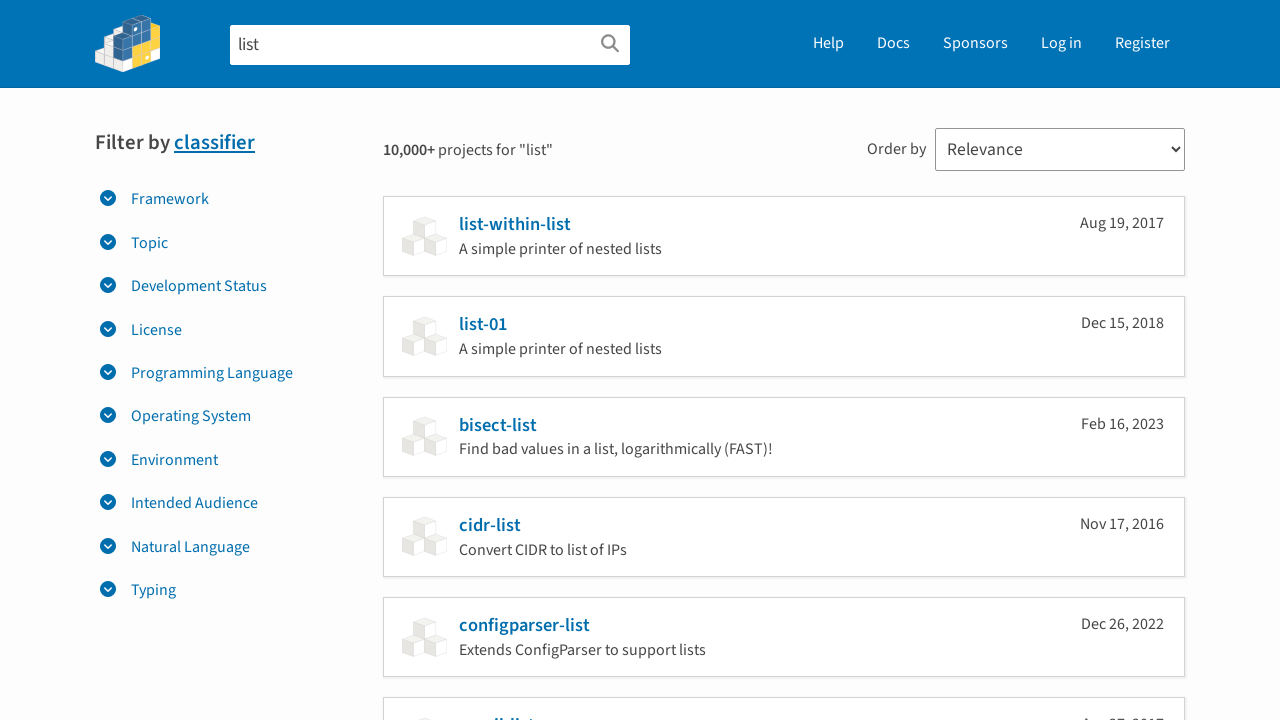